Tests clicking on the first product (Samsung Galaxy S6) and verifies the product title is displayed correctly on the product detail page

Starting URL: https://www.demoblaze.com/

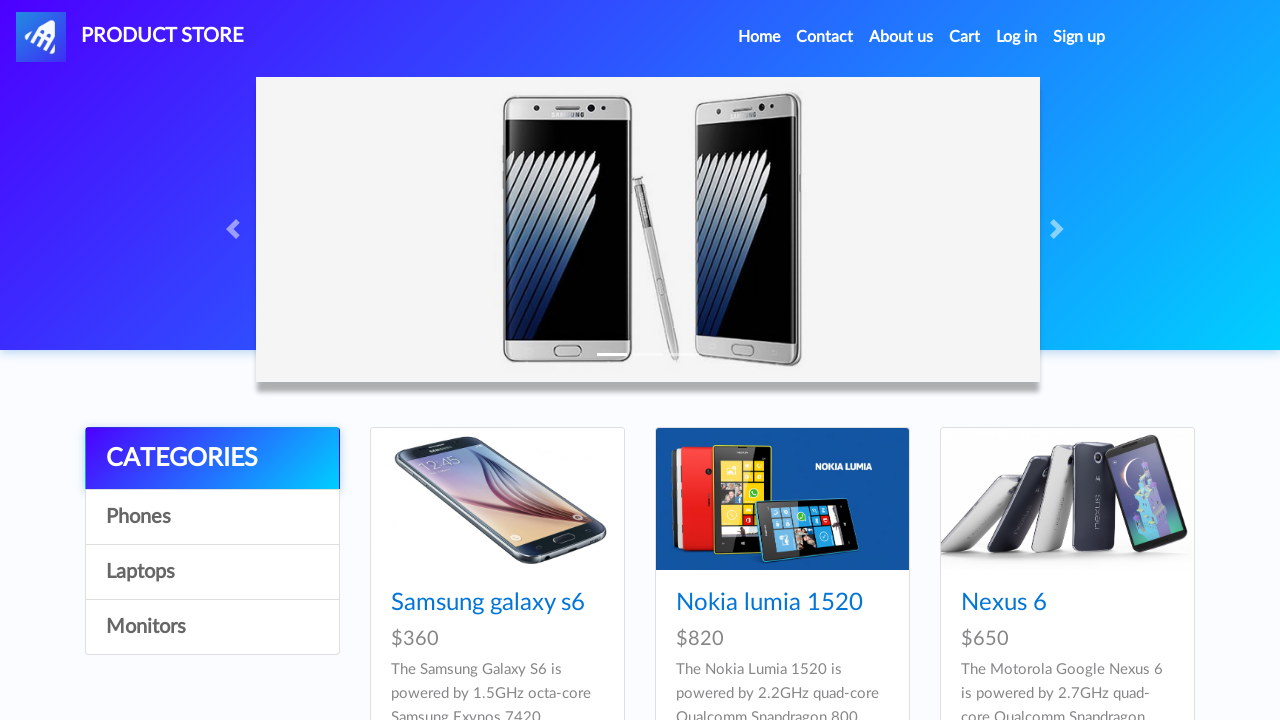

Clicked on the first product (Samsung Galaxy S6) at (488, 603) on xpath=//*[@id="tbodyid"]/div[1]/div/div/h4/a
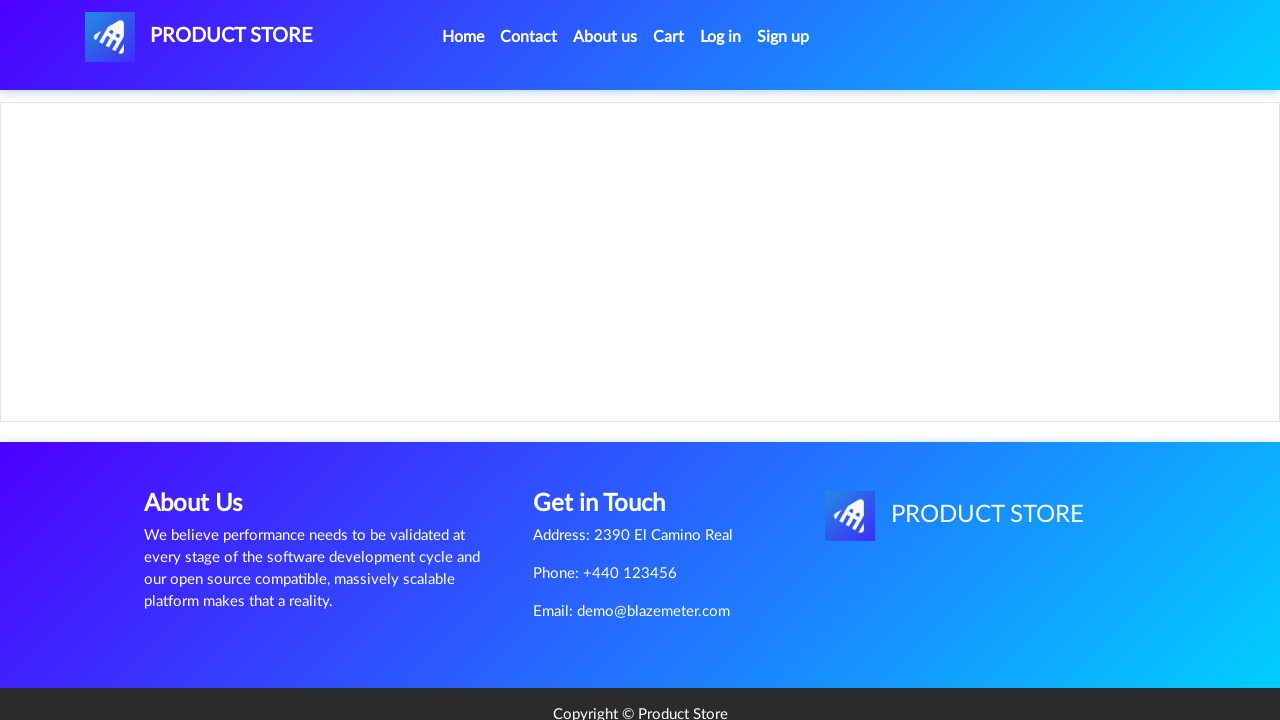

Product detail page loaded and product title selector appeared
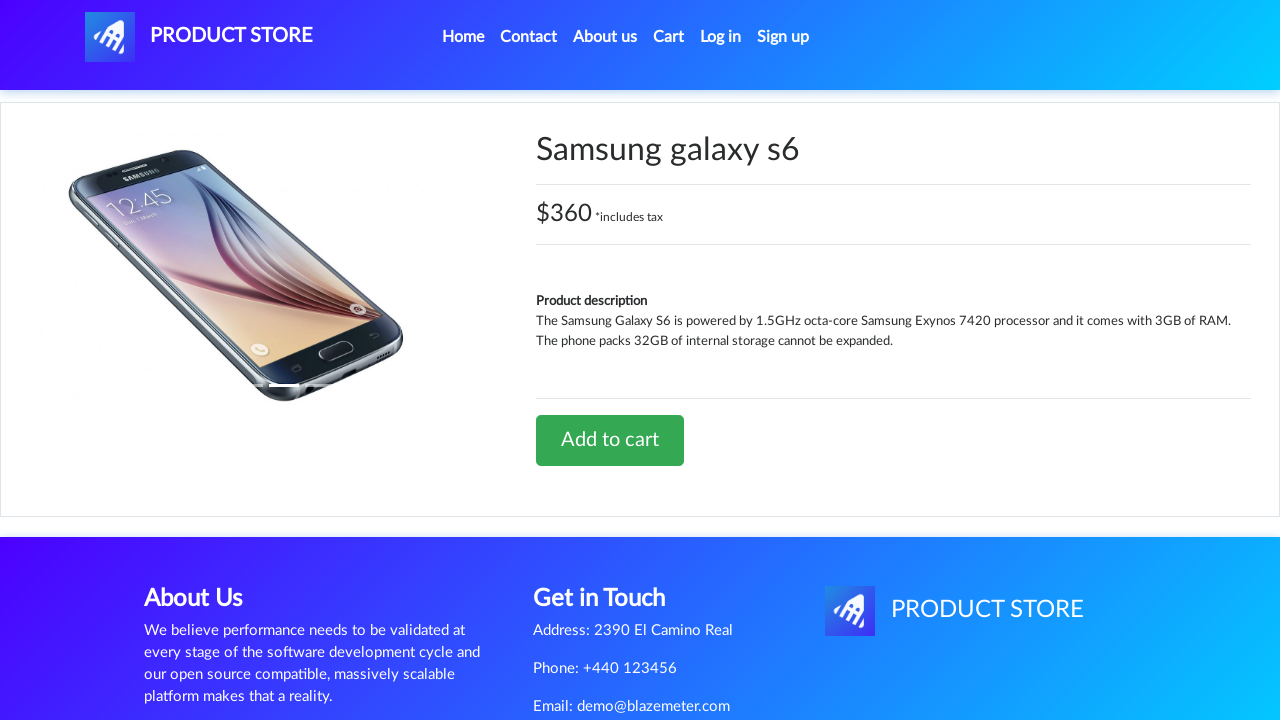

Located product title element
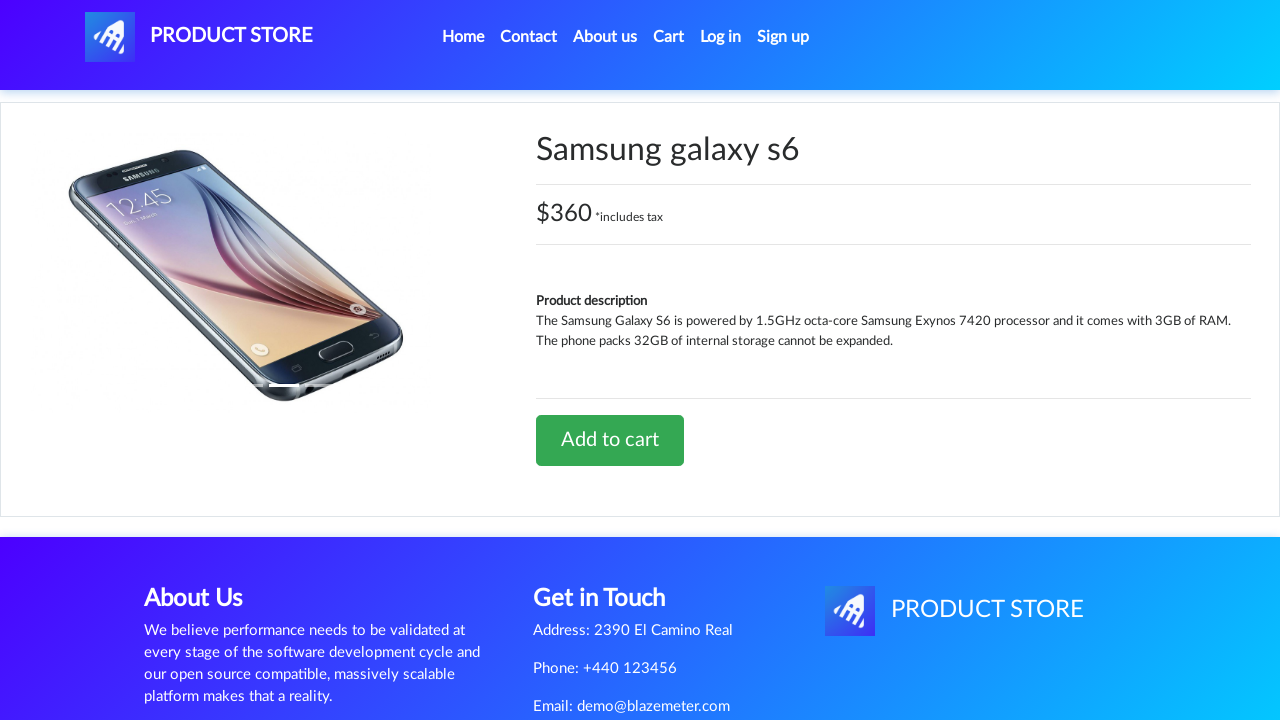

Verified product title is 'Samsung galaxy s6'
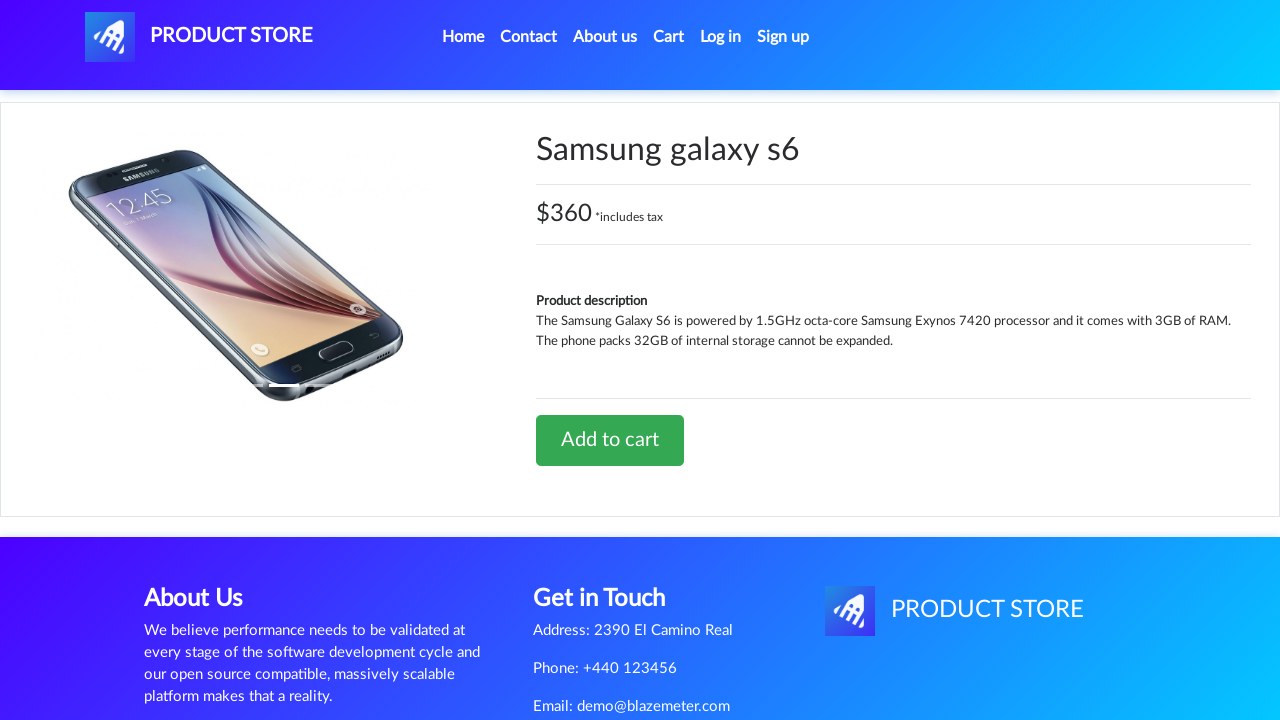

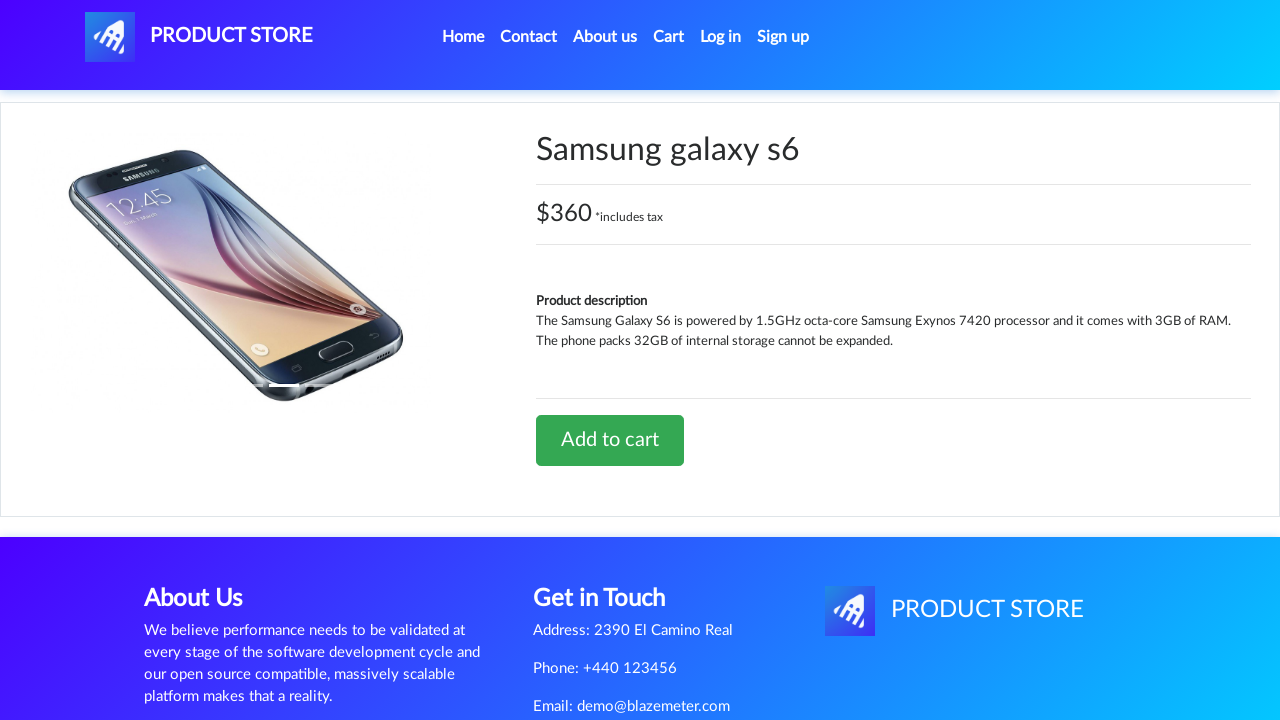